Tests JQuery UI menus by navigating through menu items, hovering, and downloading a PDF file

Starting URL: https://the-internet.herokuapp.com

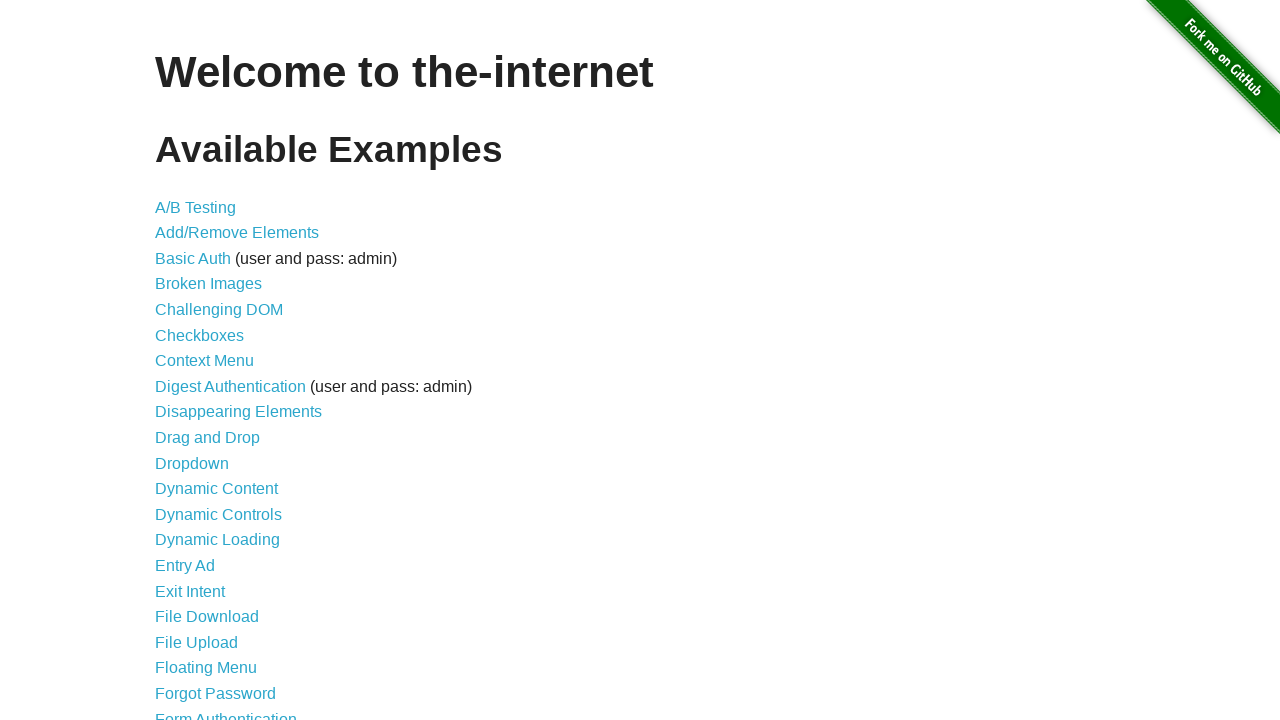

Clicked on JQuery UI Menus link at (216, 360) on internal:role=link[name="JQuery UI Menus"i]
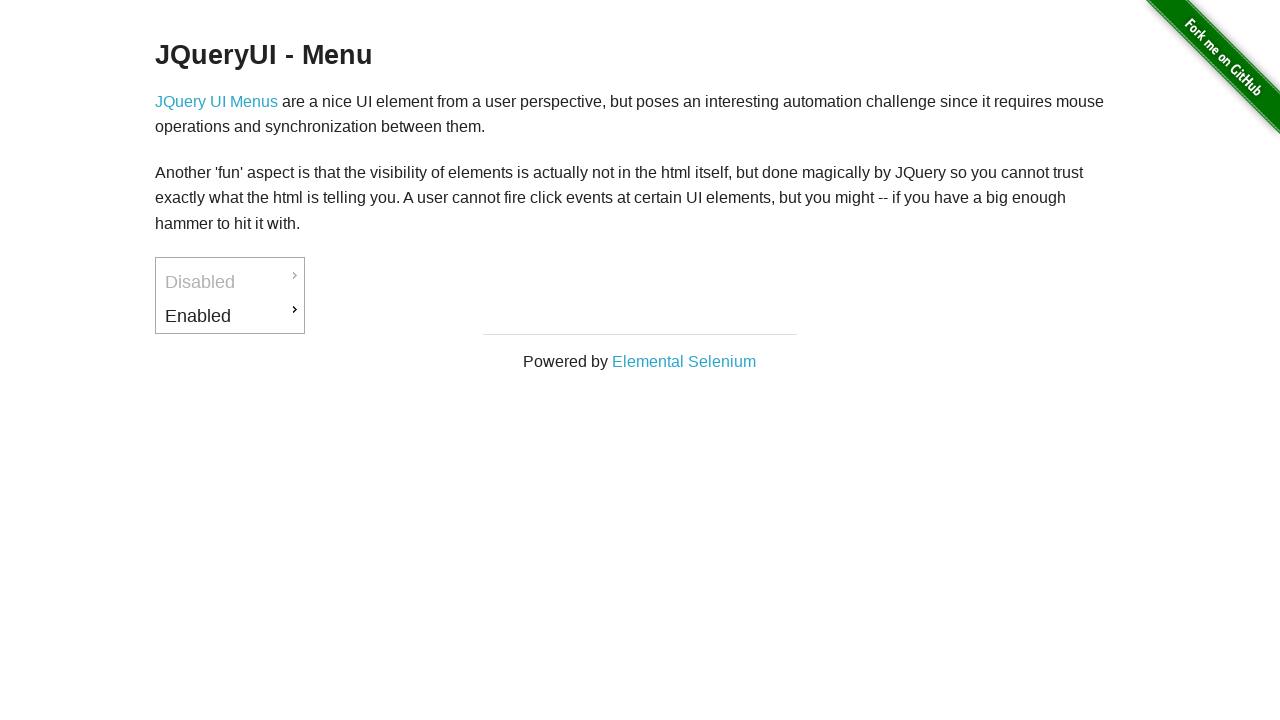

Menu became visible
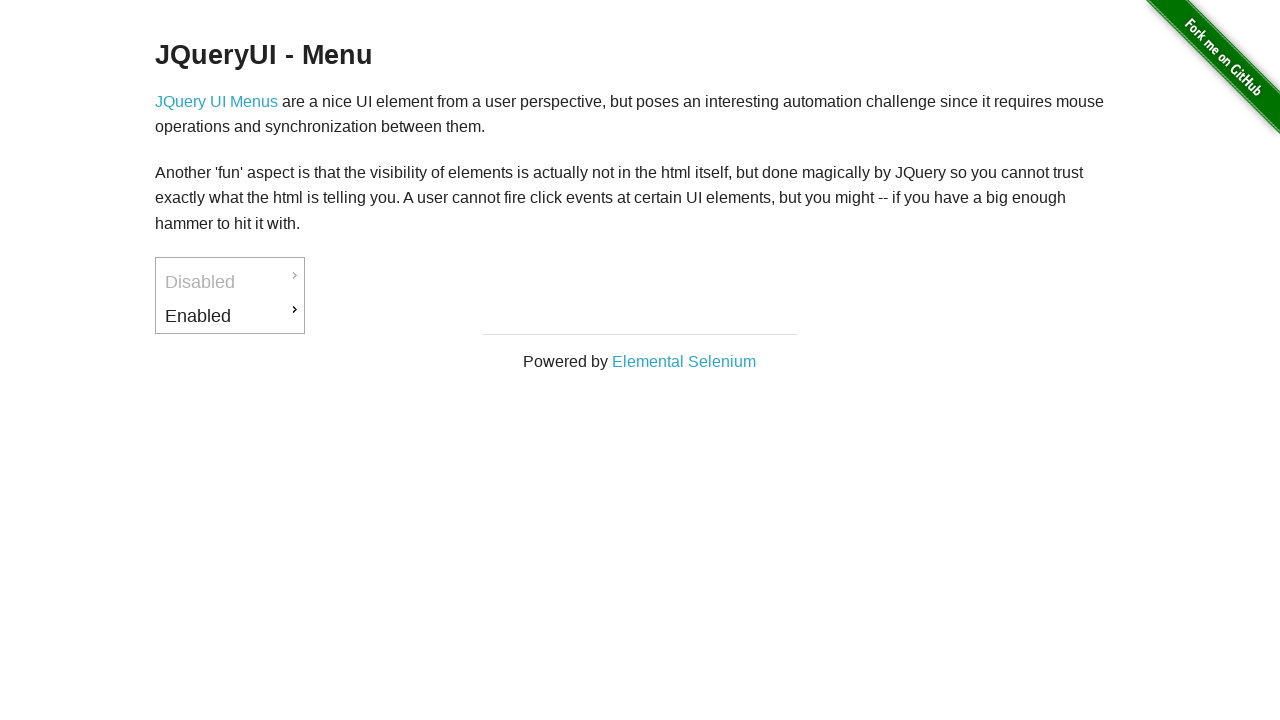

Hovered over Enabled menu item at (230, 316) on xpath=//a[text()='Enabled']
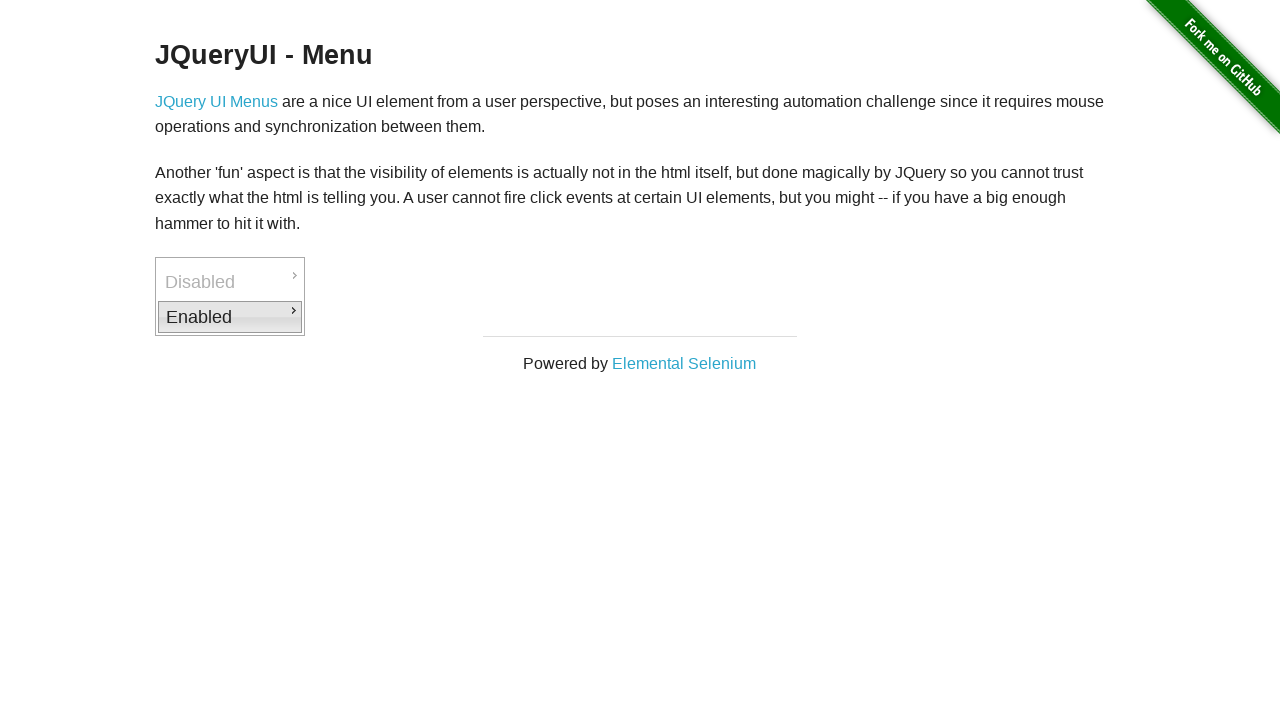

Waited 500ms for menu animation
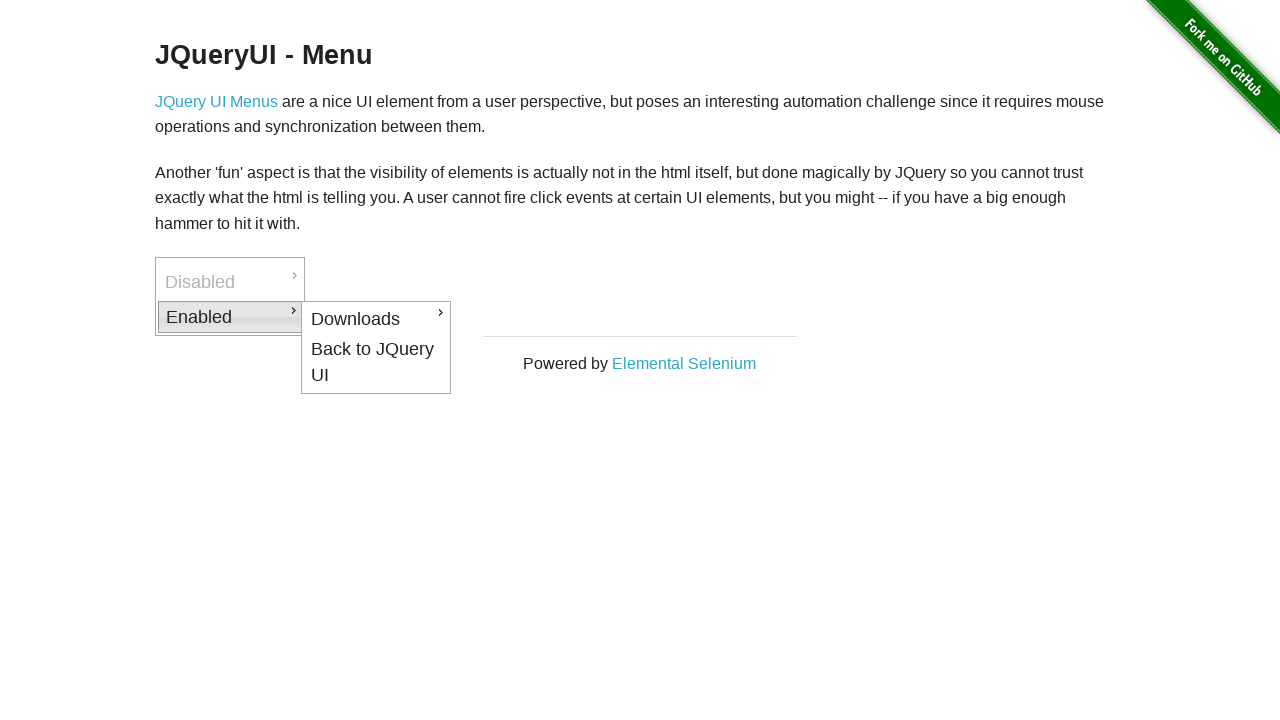

Hovered over Downloads option at (376, 319) on xpath=//a[text()='Downloads']
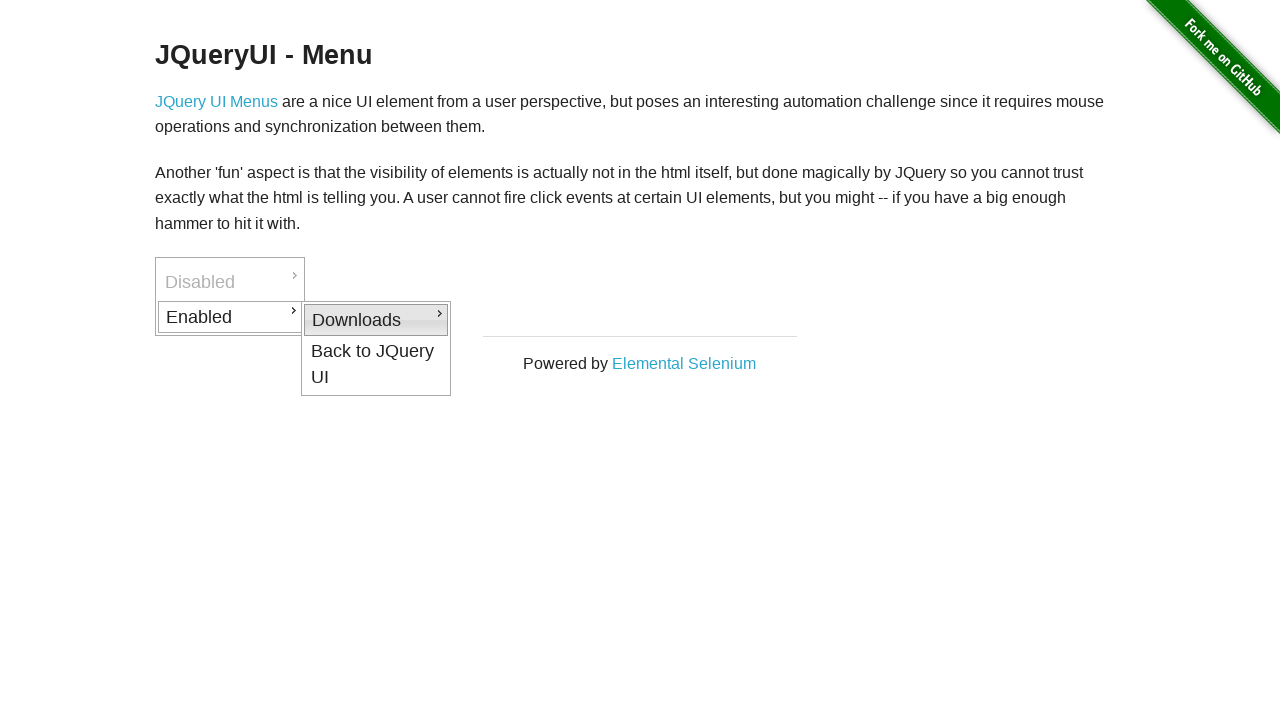

Waited 500ms for submenu animation
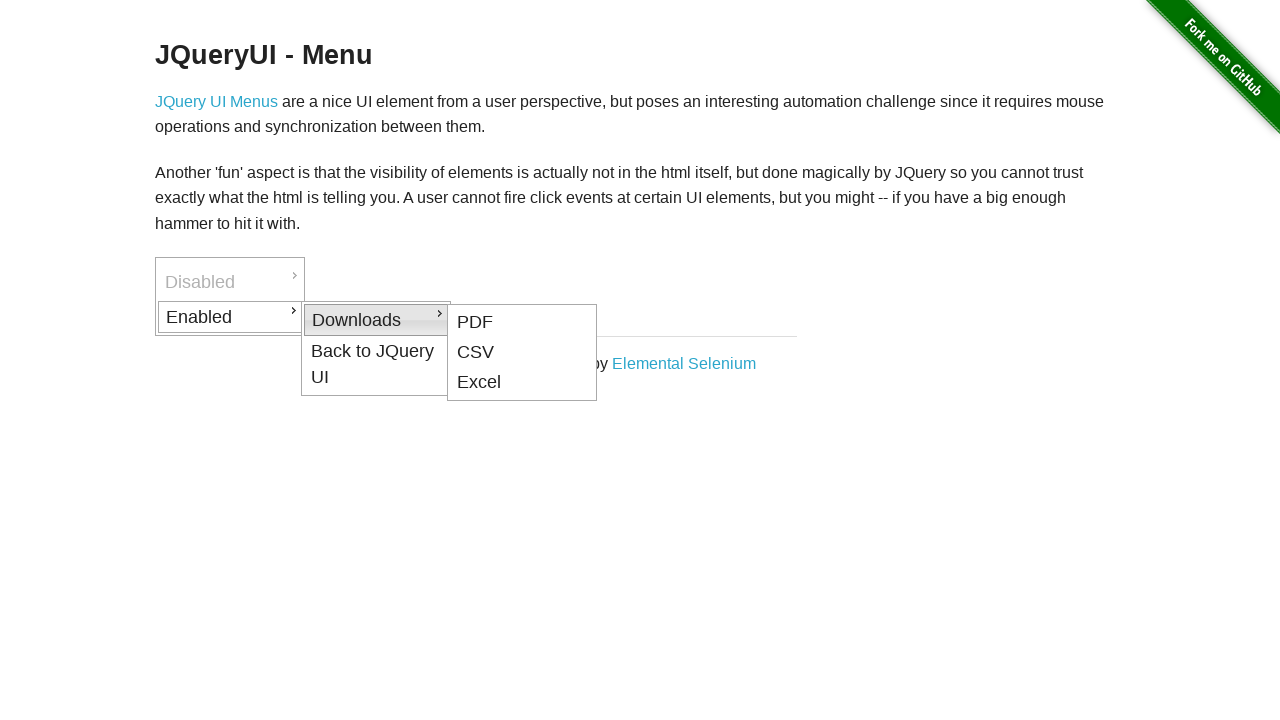

Clicked PDF link and file download started at (522, 322) on xpath=//a[text()='PDF']
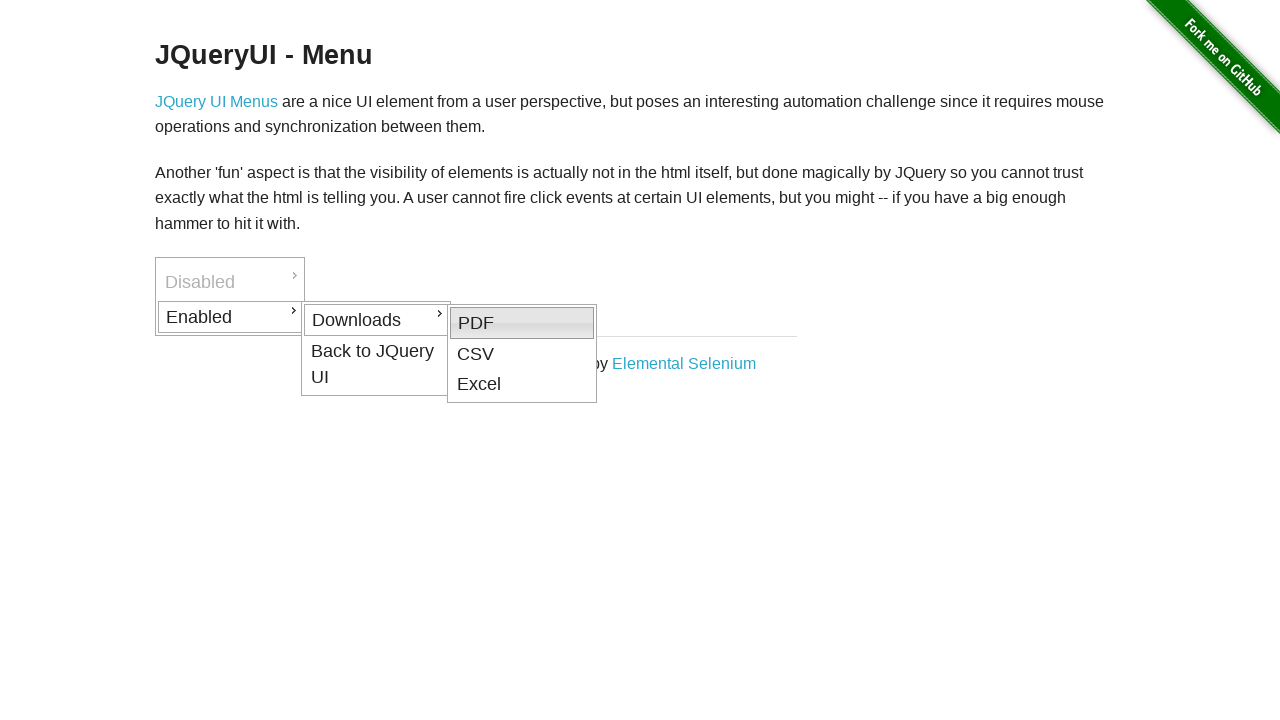

Hovered over Enabled menu item to navigate back at (230, 317) on xpath=//a[text()='Enabled']
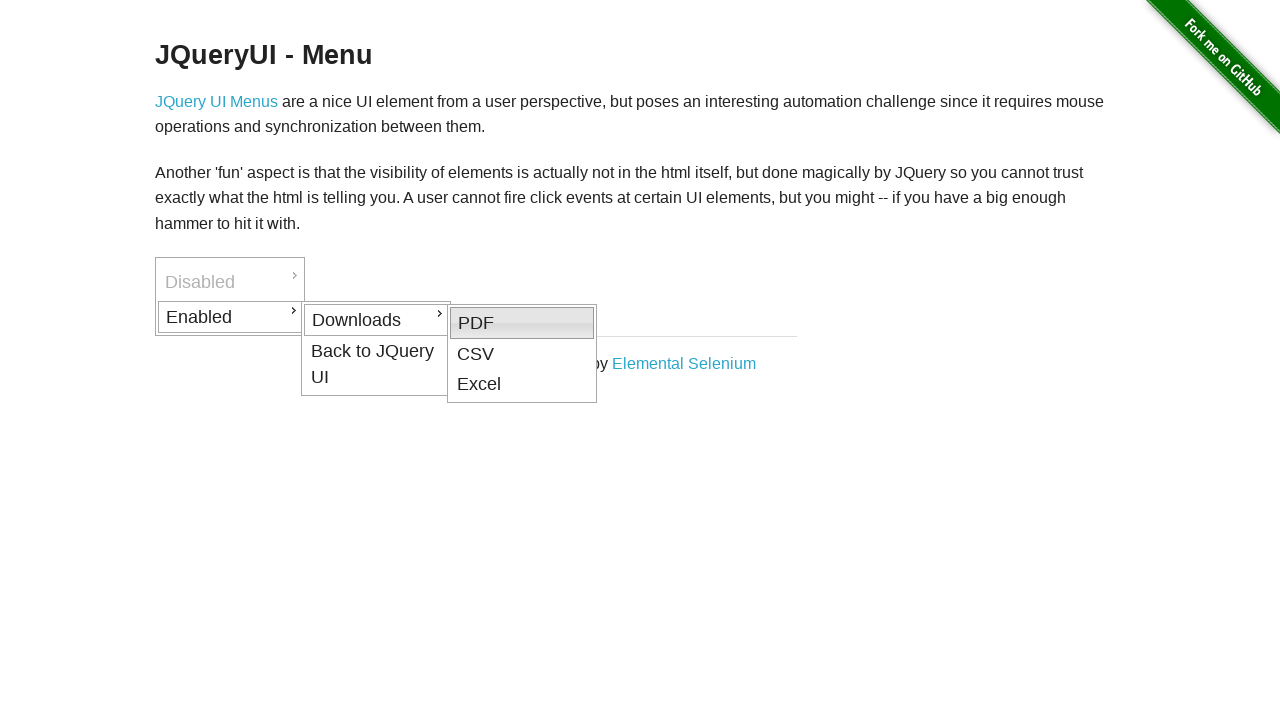

Waited 500ms for menu animation
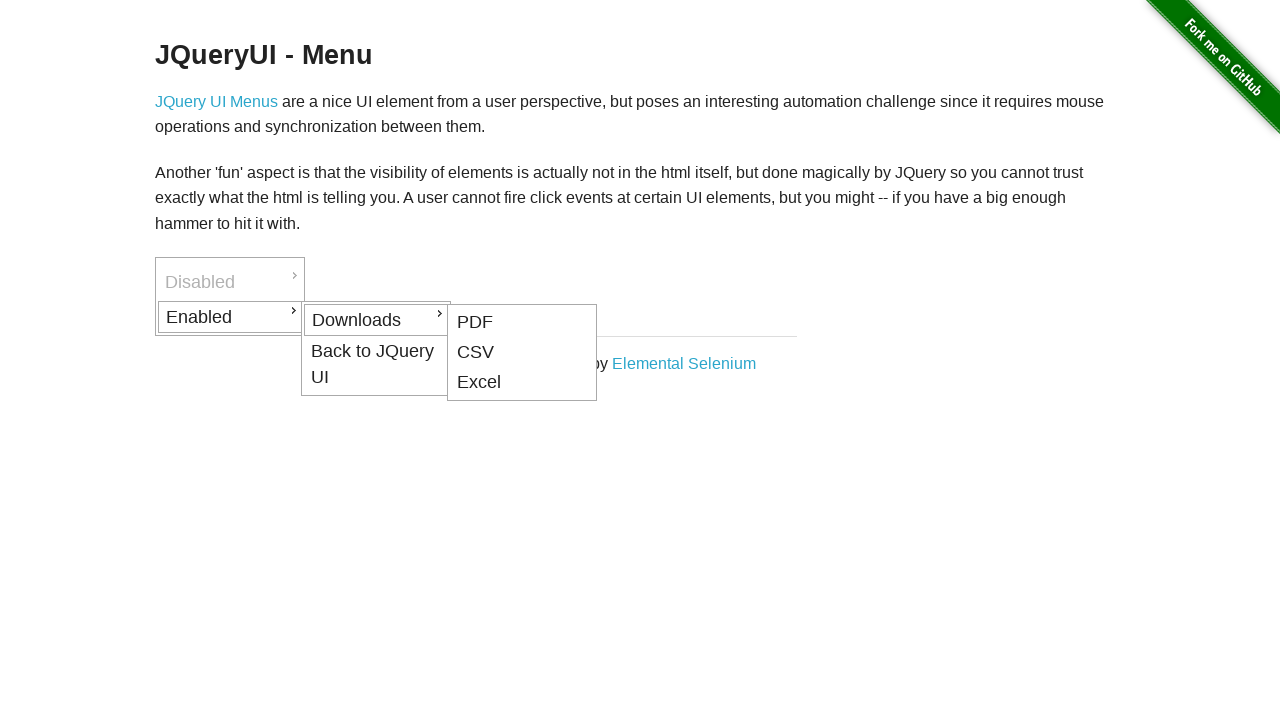

Hovered over Back to JQuery UI option at (376, 364) on xpath=//a[text()='Back to JQuery UI']
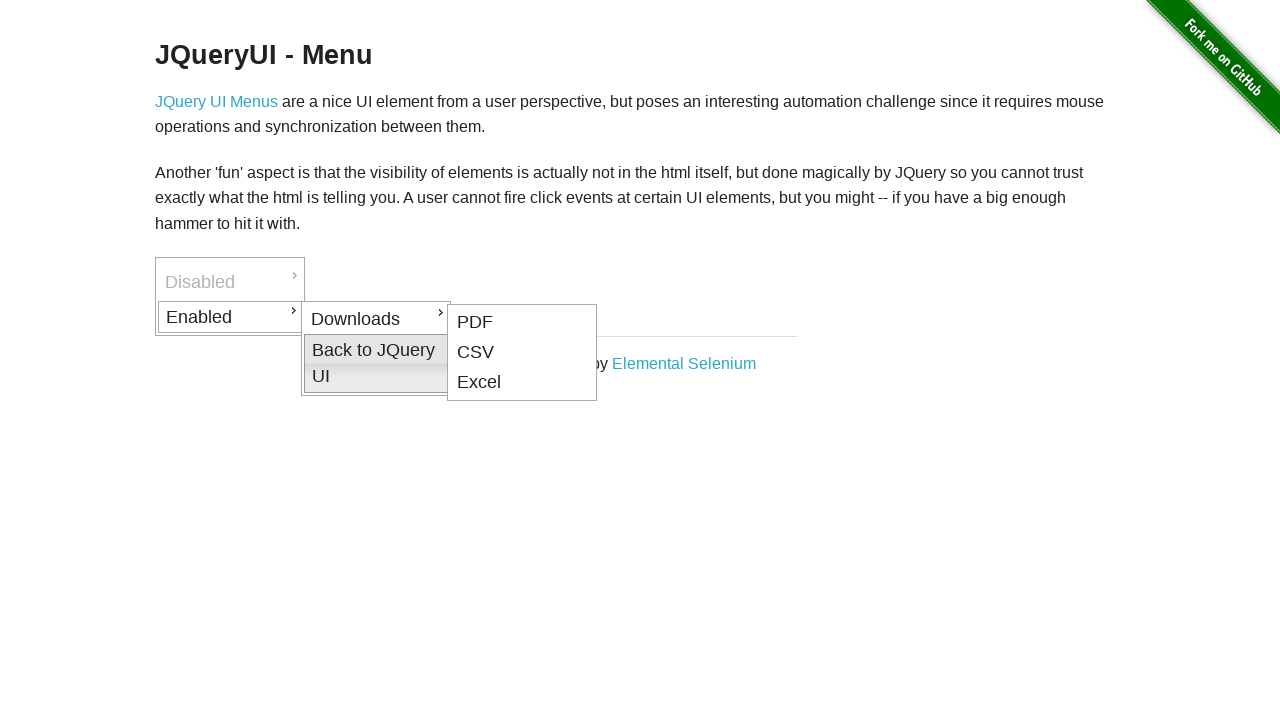

Clicked Back to JQuery UI link at (376, 363) on xpath=//a[text()='Back to JQuery UI']
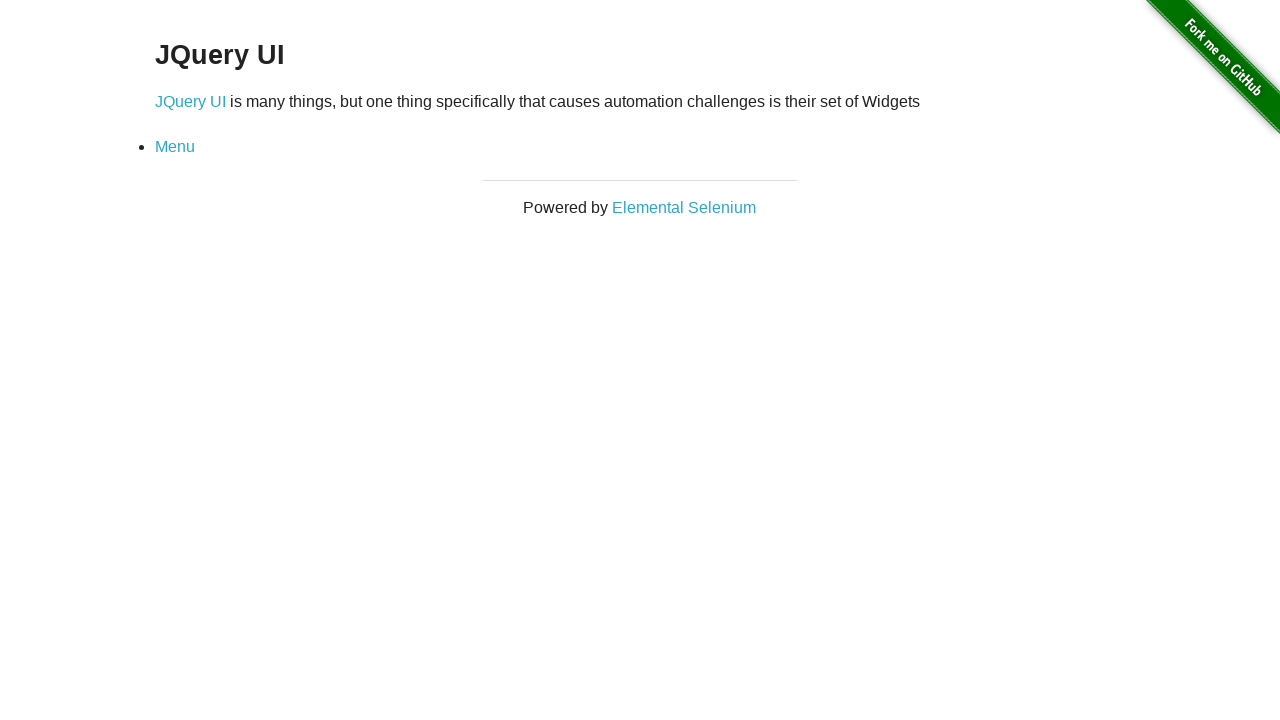

Page loaded after navigating back
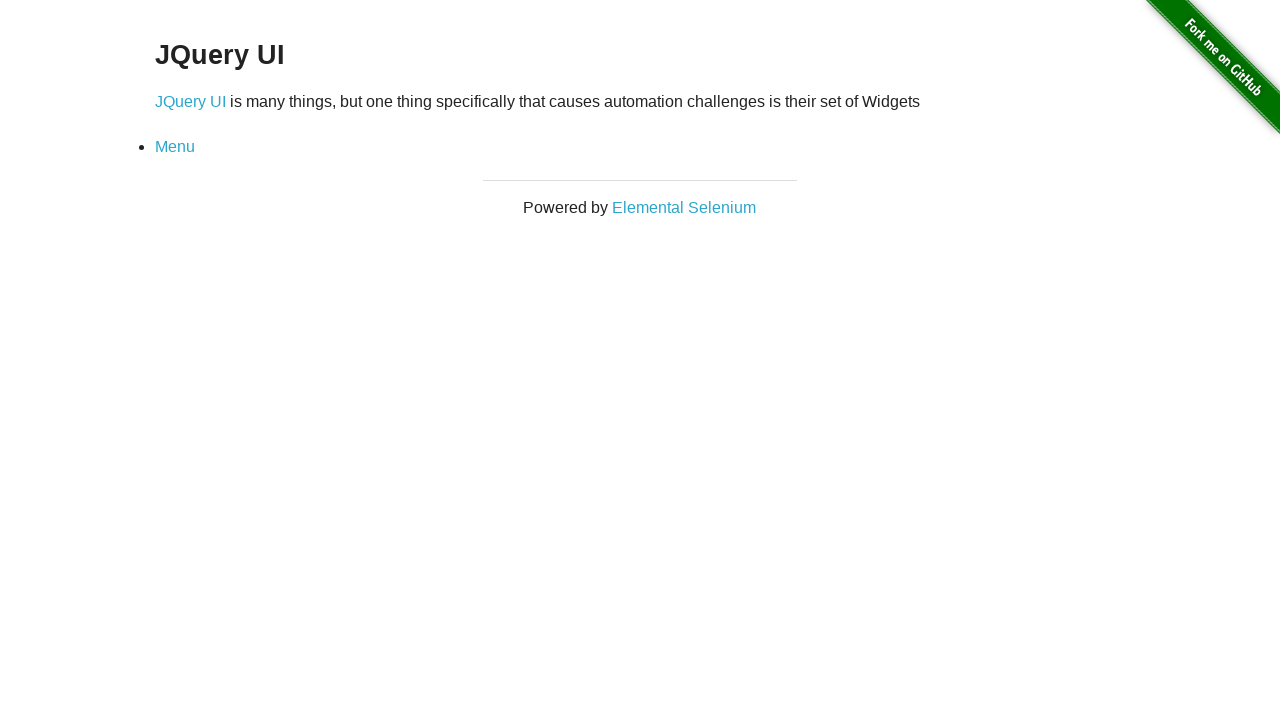

Clicked Menu link at (175, 147) on xpath=//a[text()='Menu']
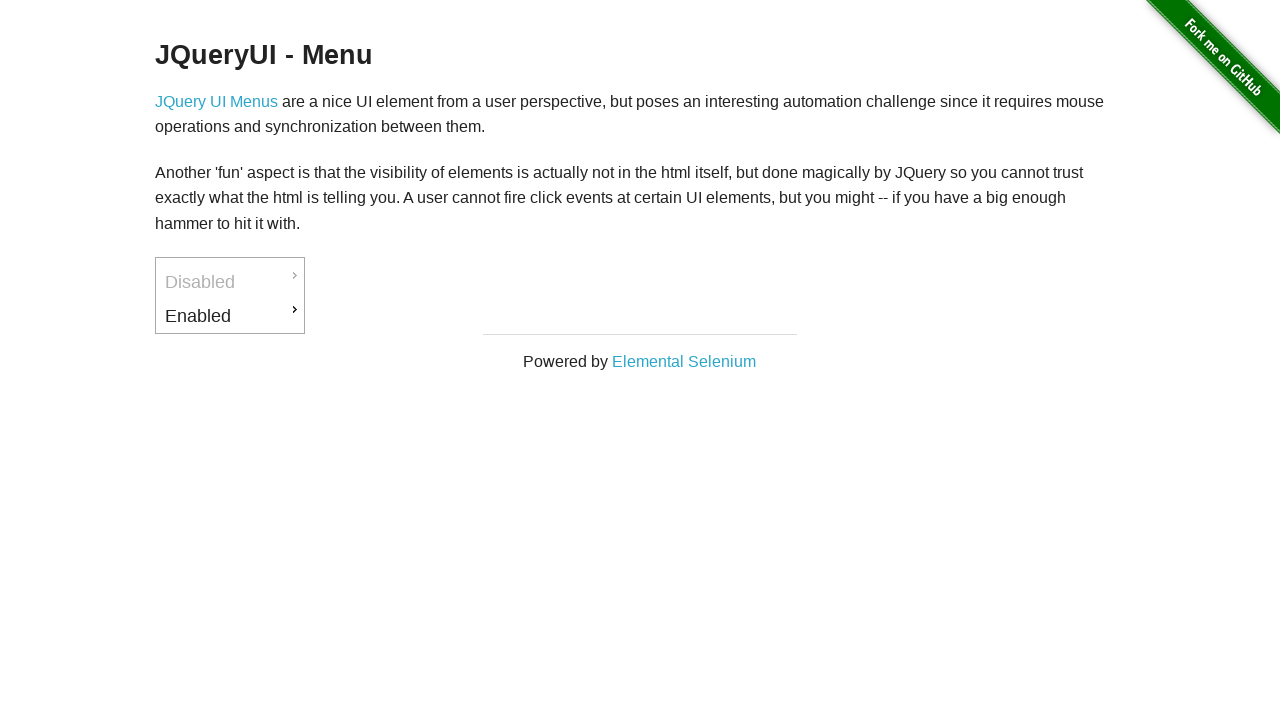

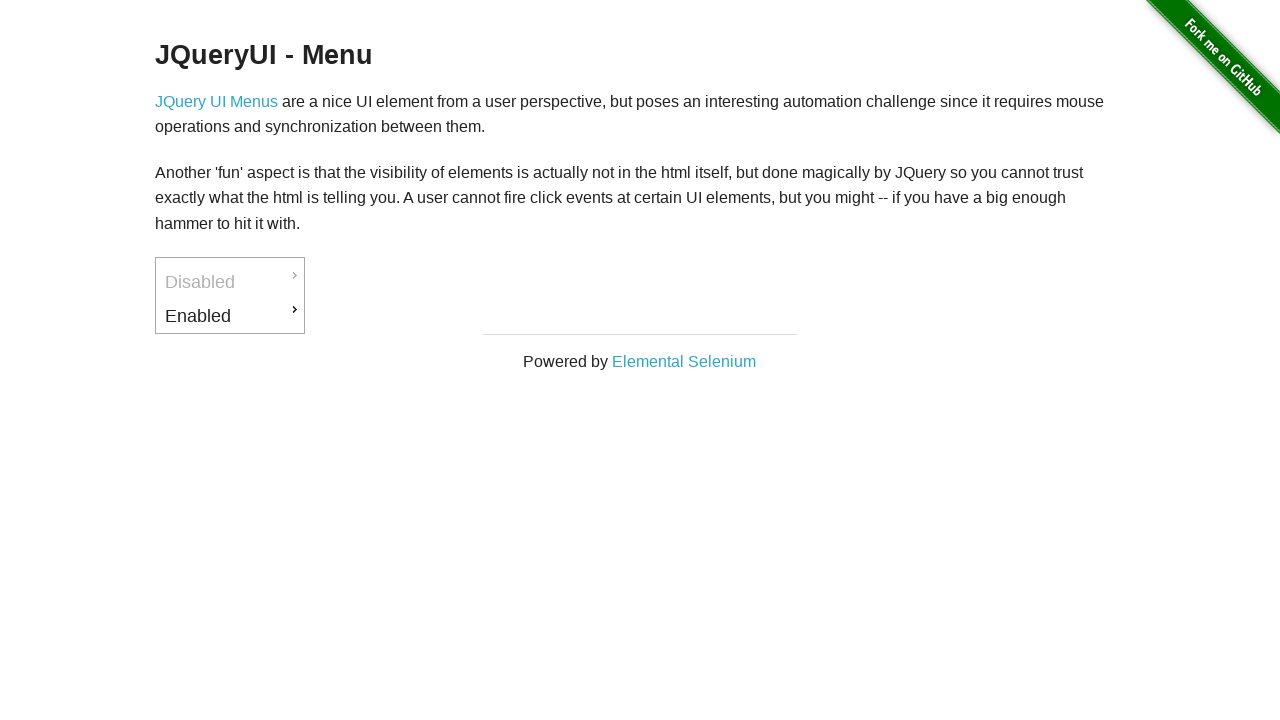